Tests a text box form by filling in user name, email, current address, and permanent address fields, then submitting and verifying the output displays the entered values correctly.

Starting URL: https://demoqa.com/text-box

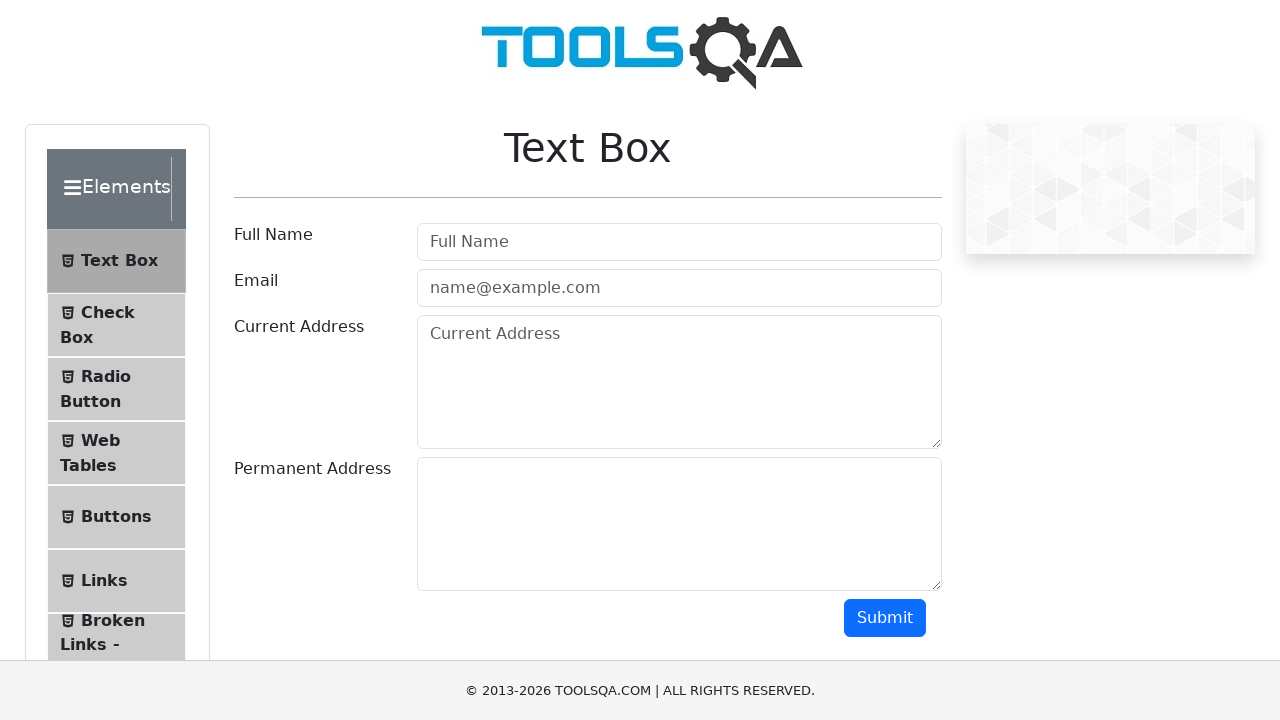

Filled user name field with 'Simon' on #userName
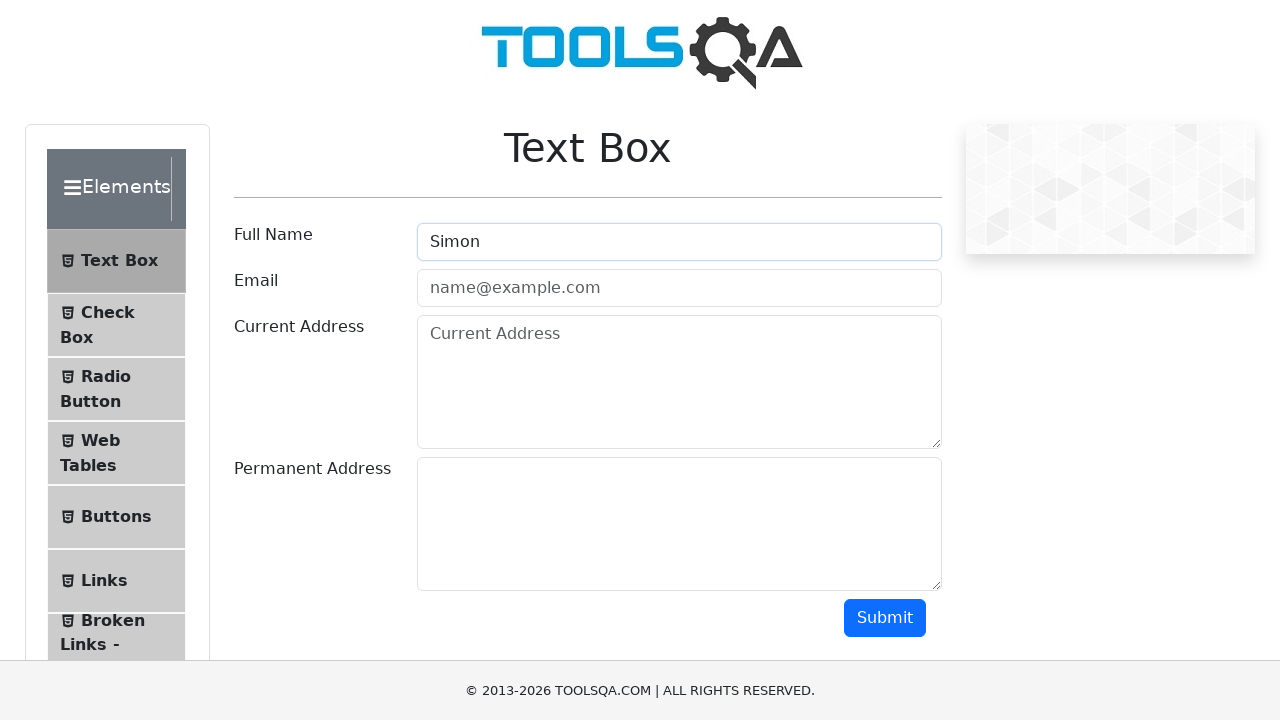

Filled email field with 'simon@gmail.com' on #userEmail
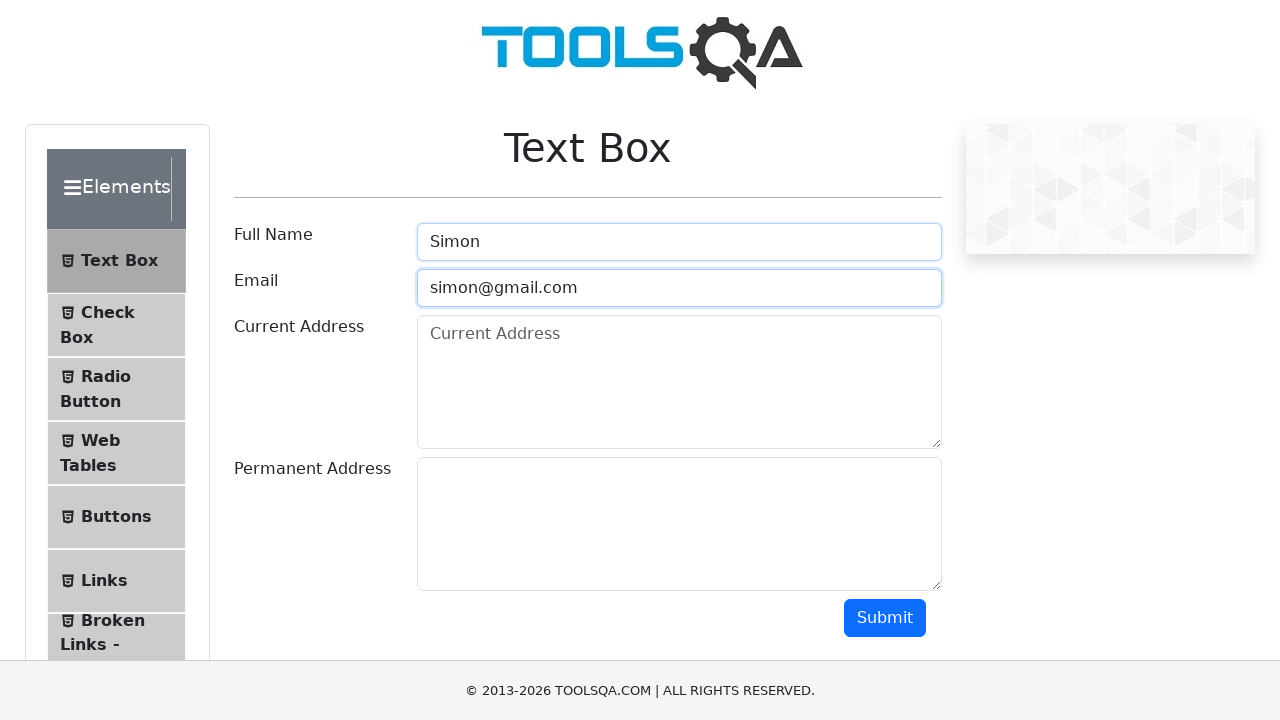

Filled current address field with 'NYC' on #currentAddress
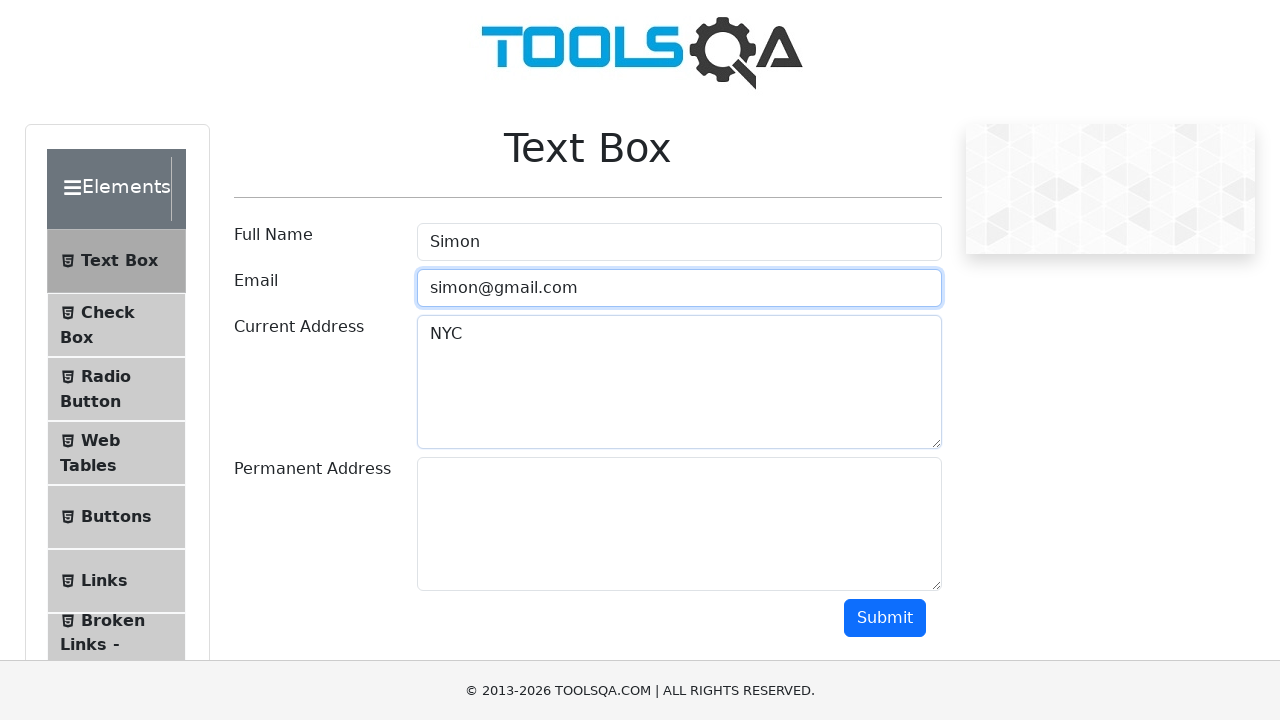

Filled permanent address field with 'Moscow' on #permanentAddress
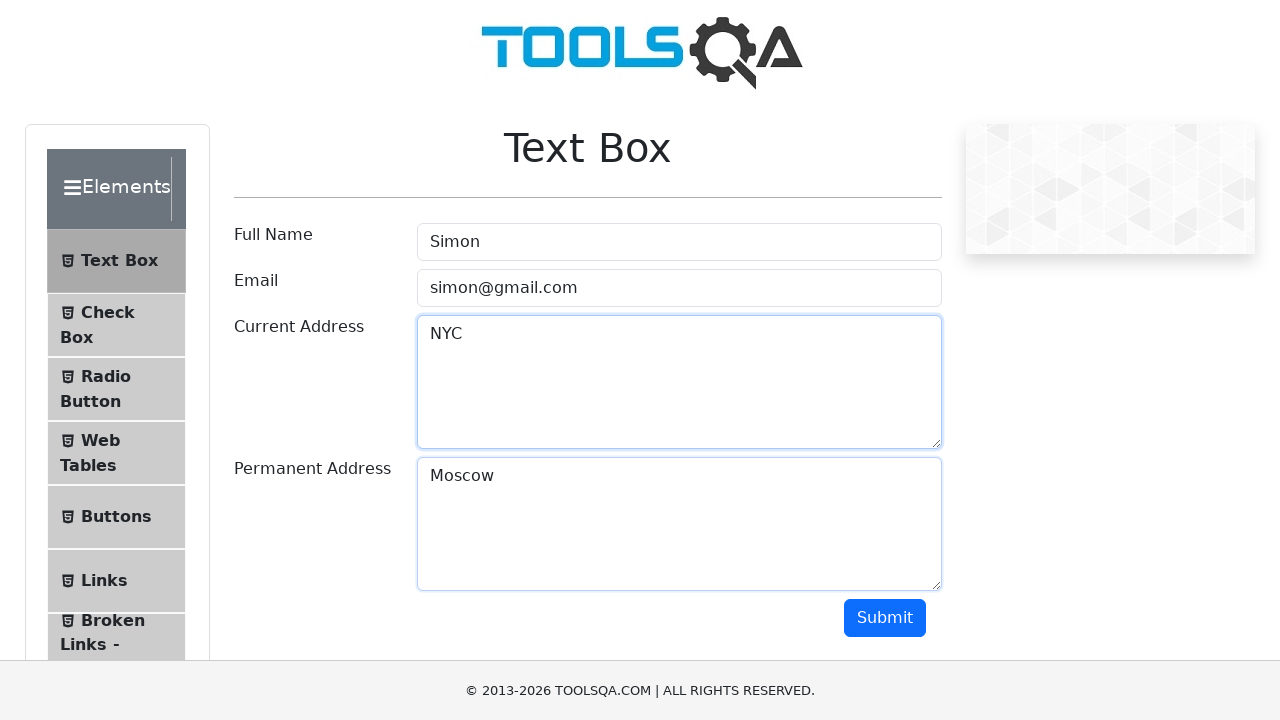

Clicked submit button to submit the form at (885, 618) on #submit
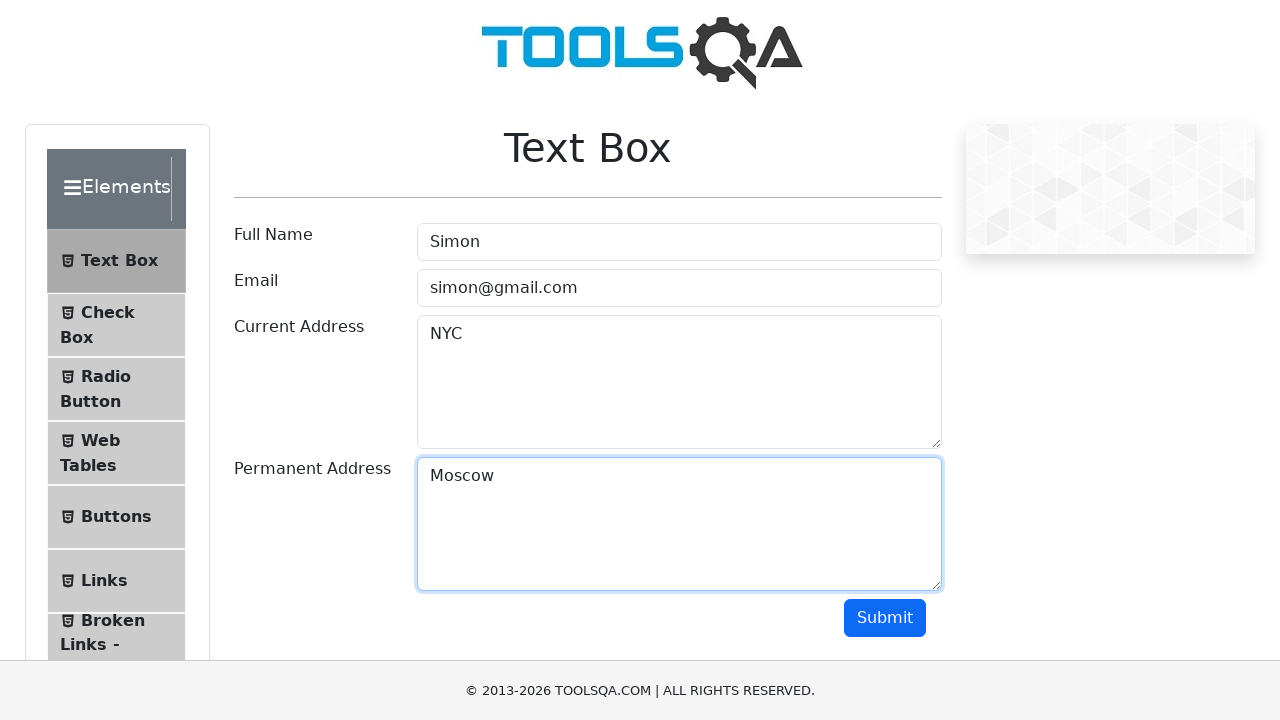

Output section loaded with name field visible
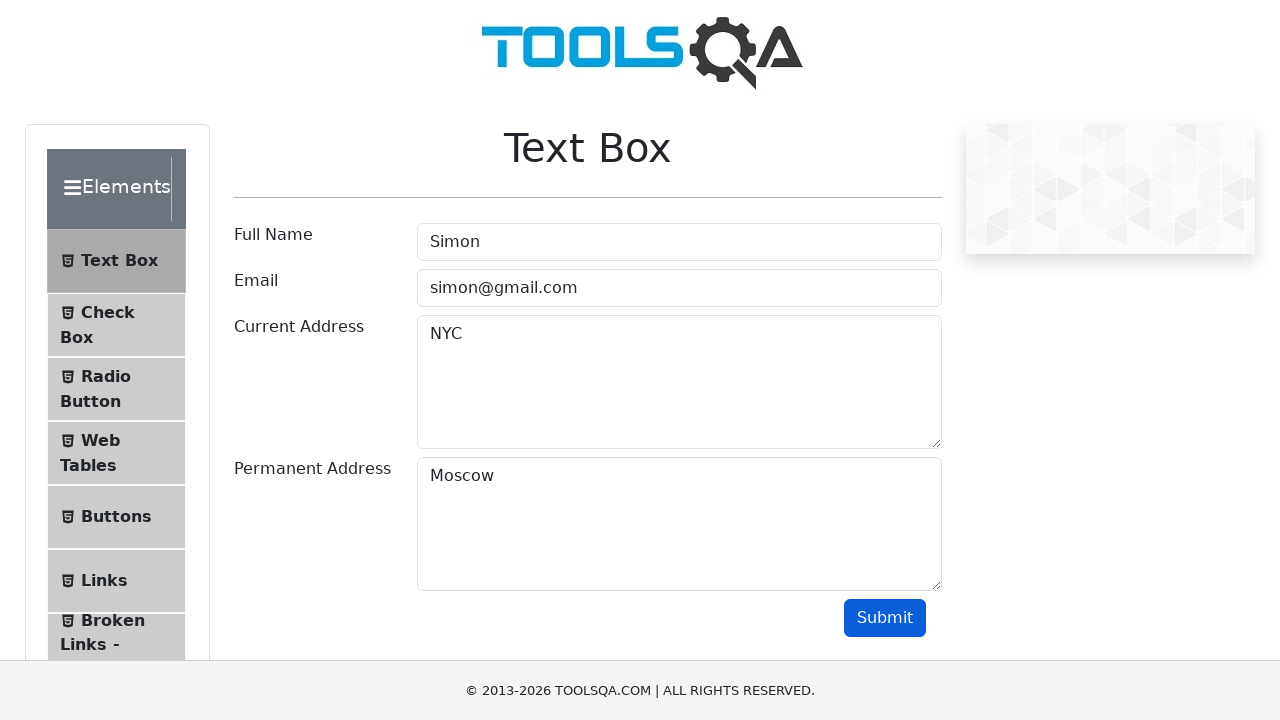

Verified output contains user name 'Simon'
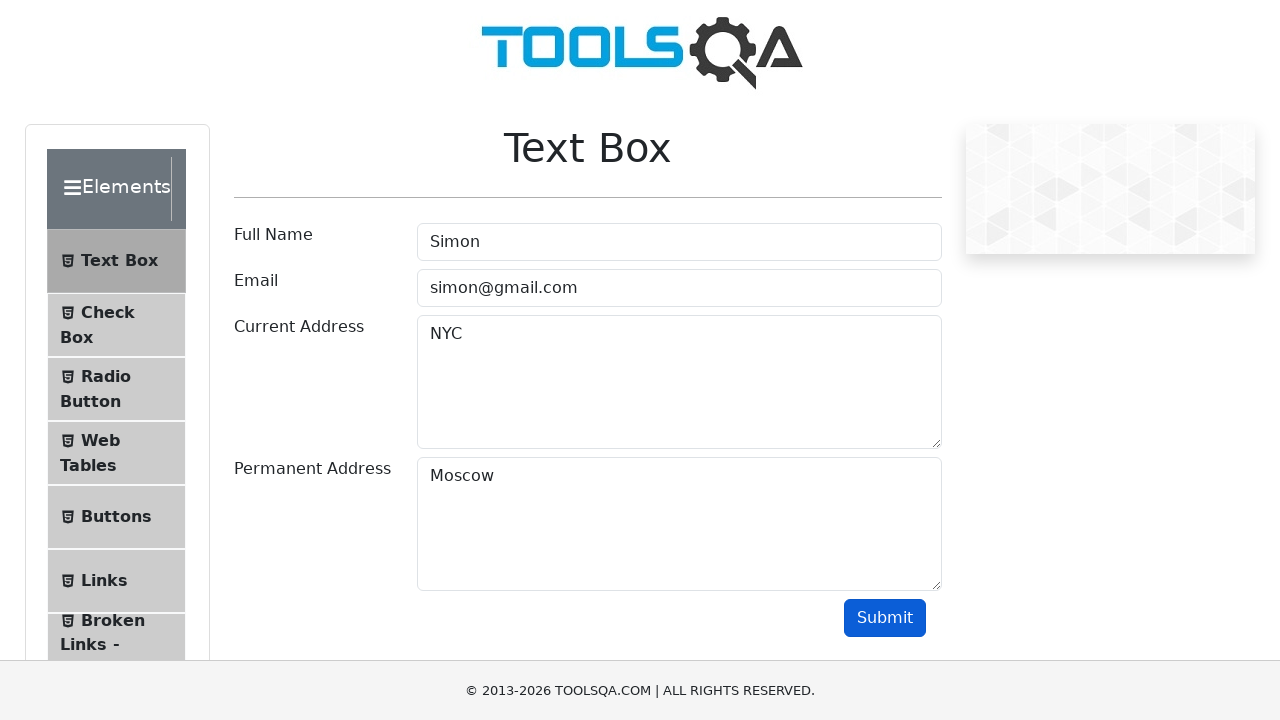

Verified output contains email 'simon@gmail.com'
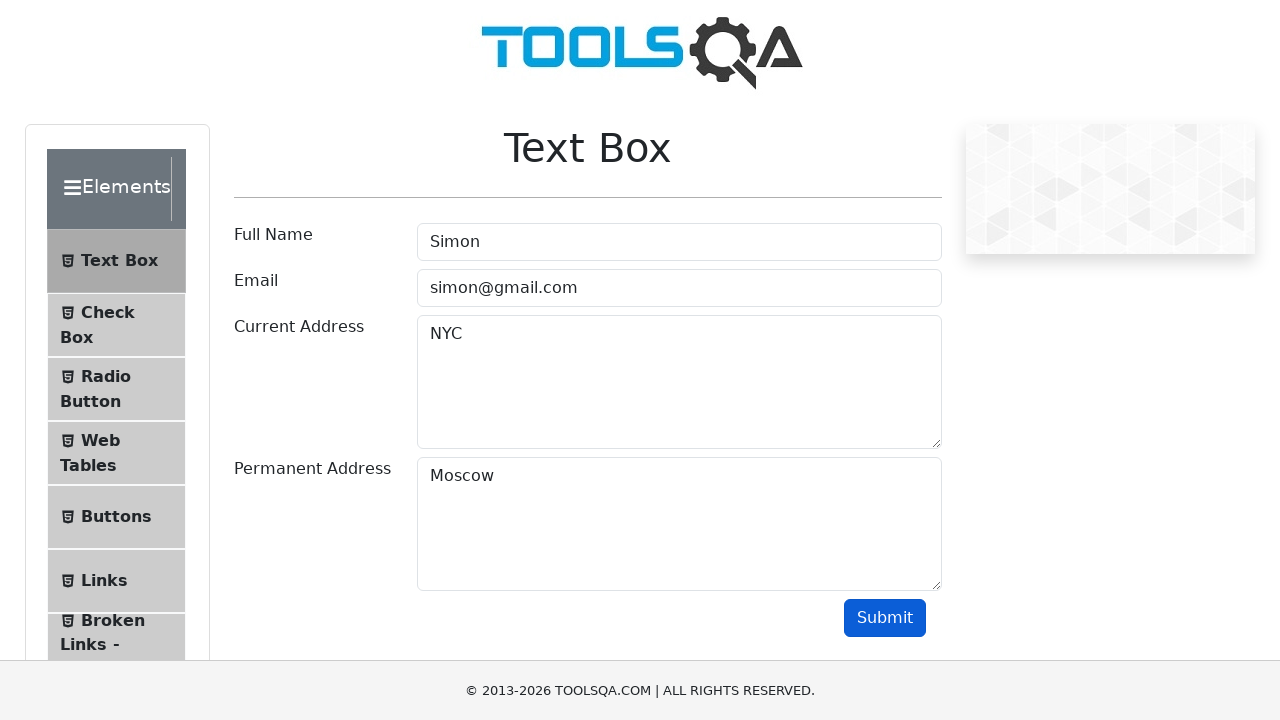

Verified output contains current address 'NYC'
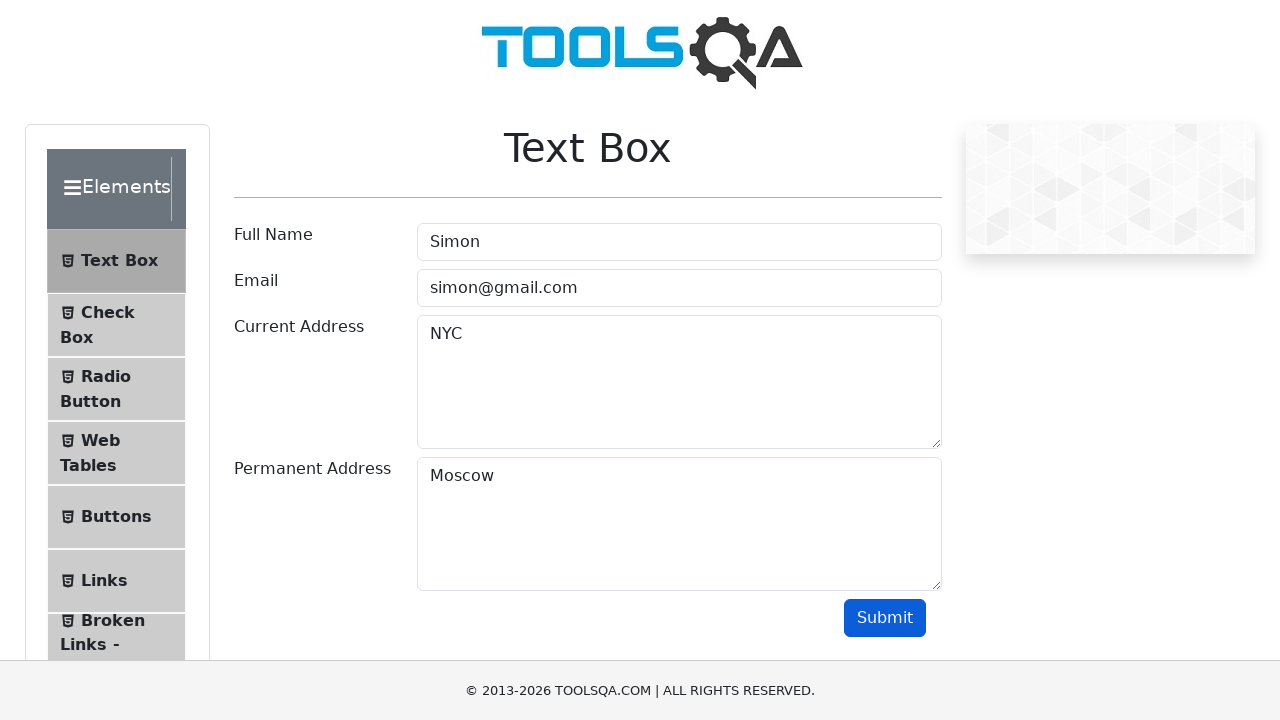

Verified output contains permanent address 'Moscow'
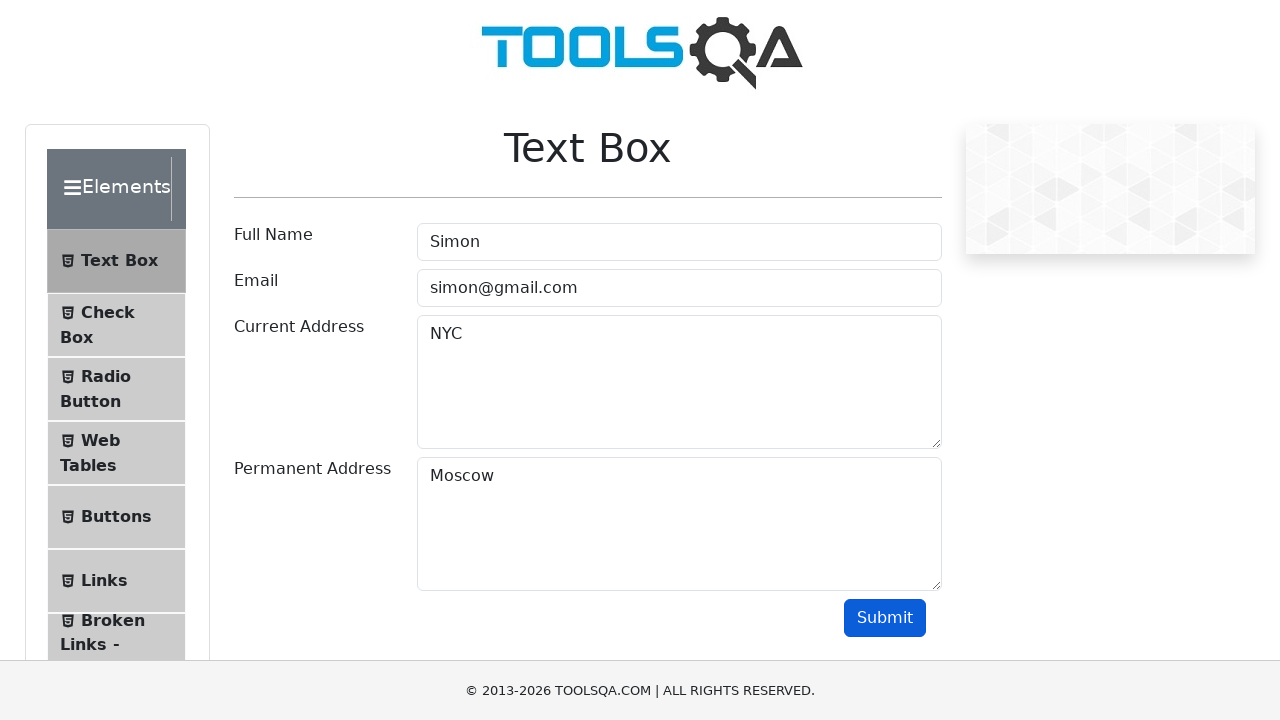

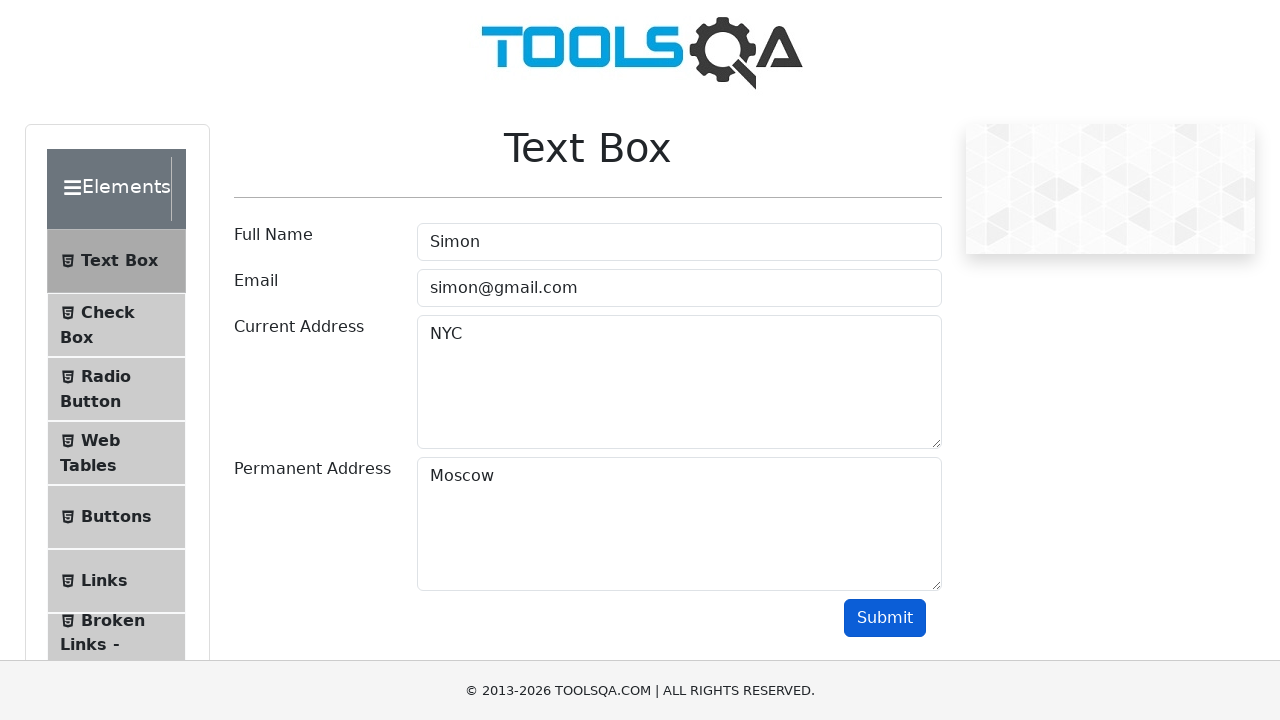